Tests that a todo item is removed when edited to an empty string

Starting URL: https://demo.playwright.dev/todomvc

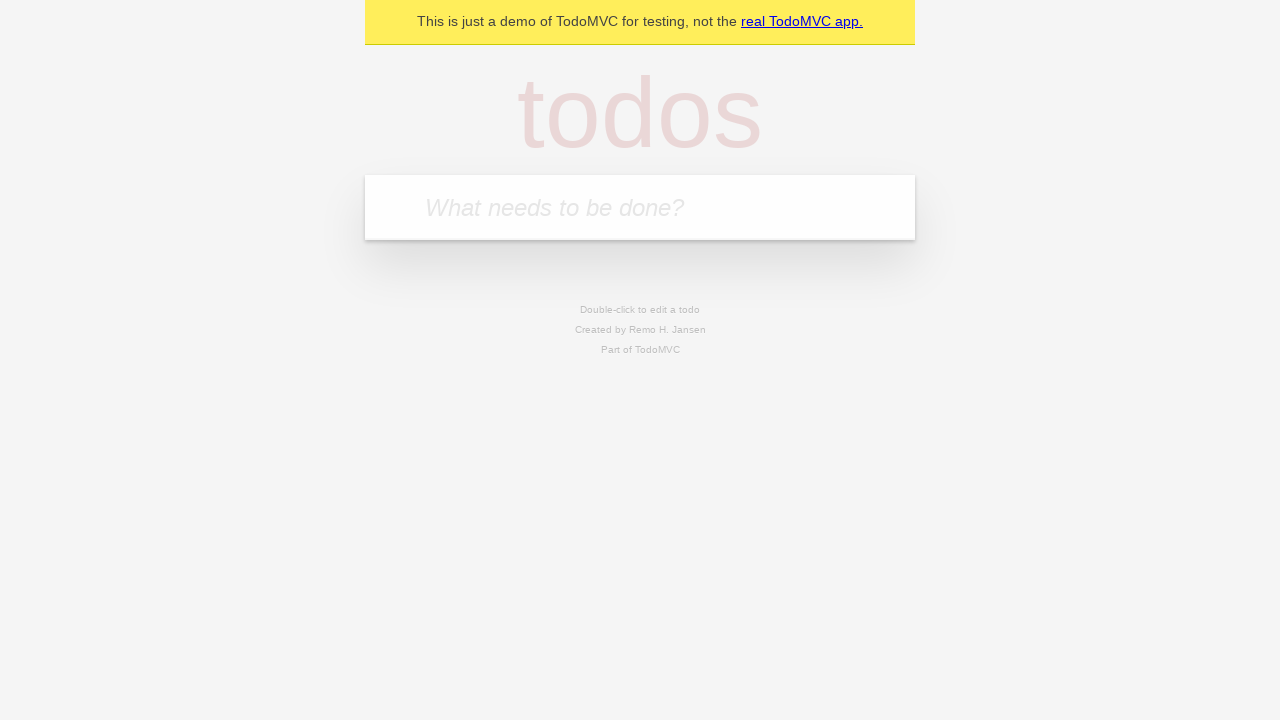

Filled new todo input with 'buy some cheese' on .new-todo
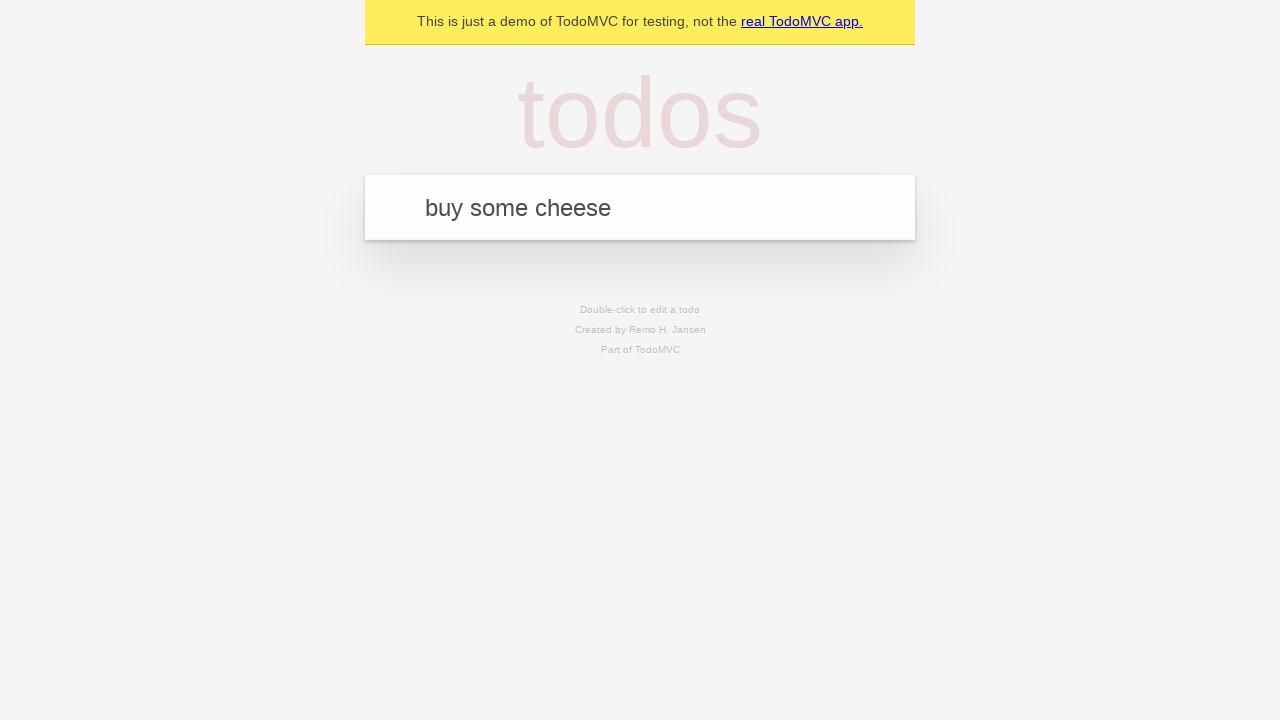

Pressed Enter to create first todo on .new-todo
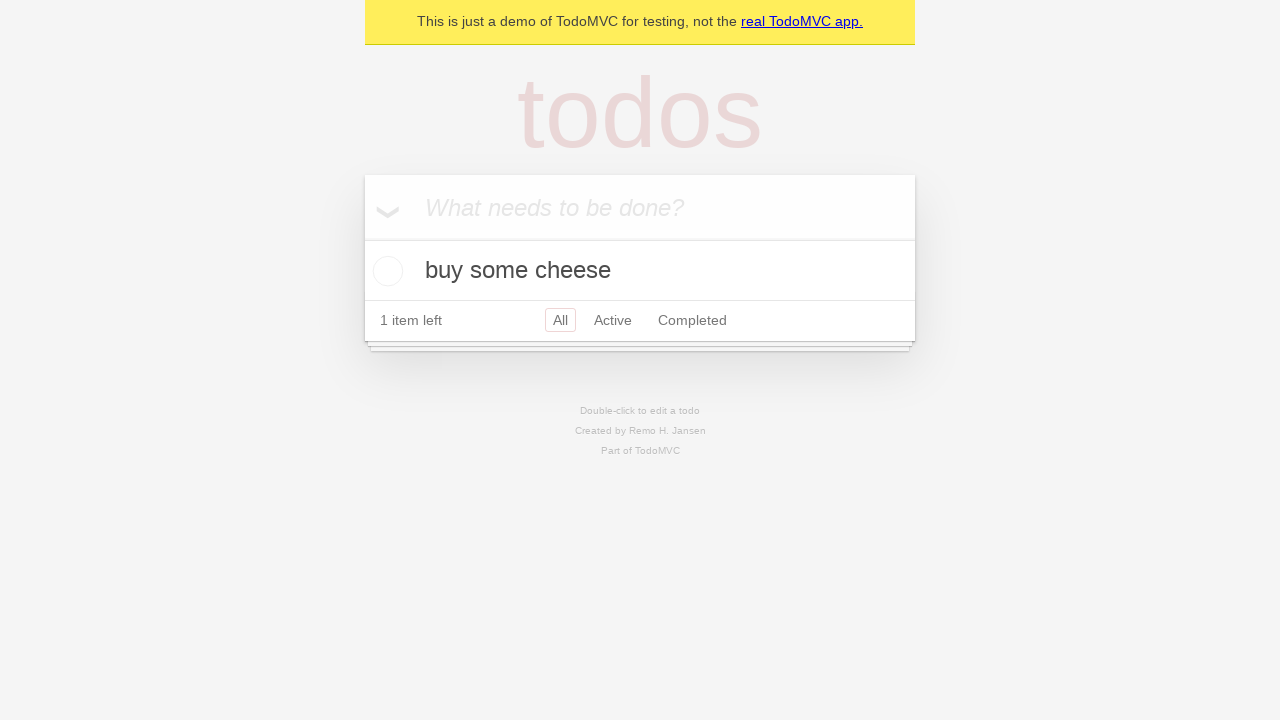

Filled new todo input with 'feed the cat' on .new-todo
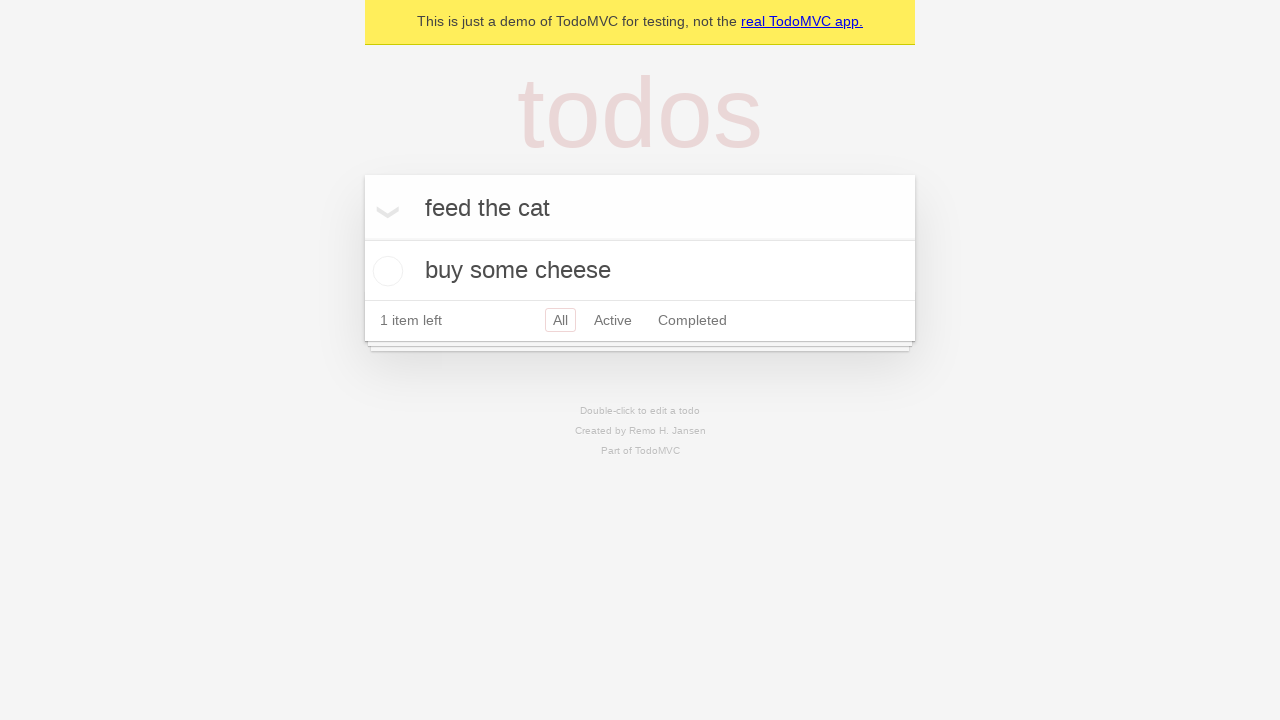

Pressed Enter to create second todo on .new-todo
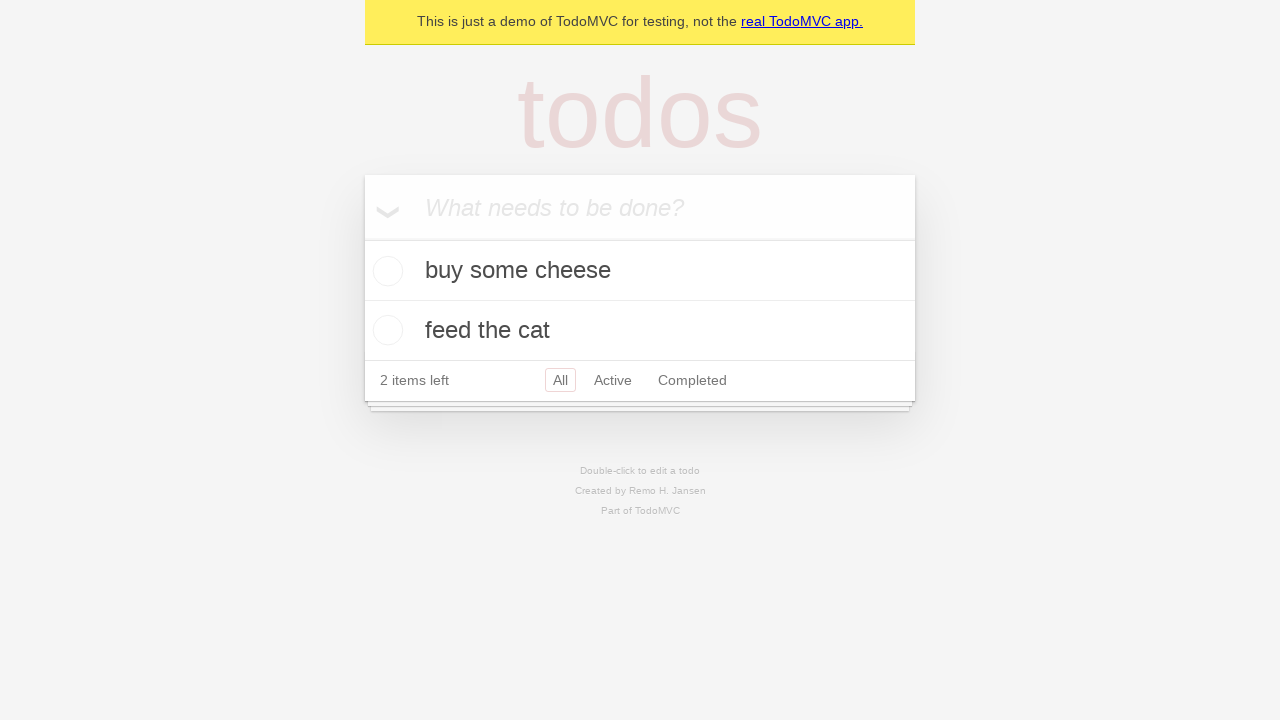

Filled new todo input with 'book a doctors appointment' on .new-todo
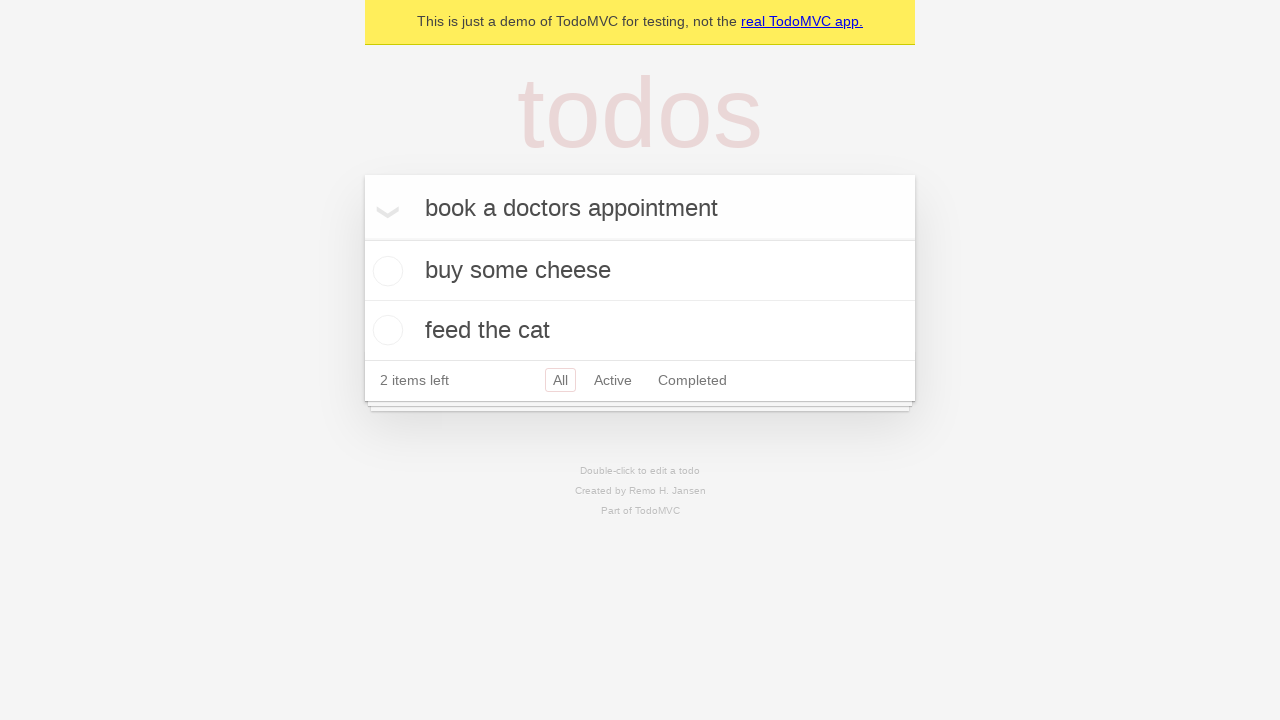

Pressed Enter to create third todo on .new-todo
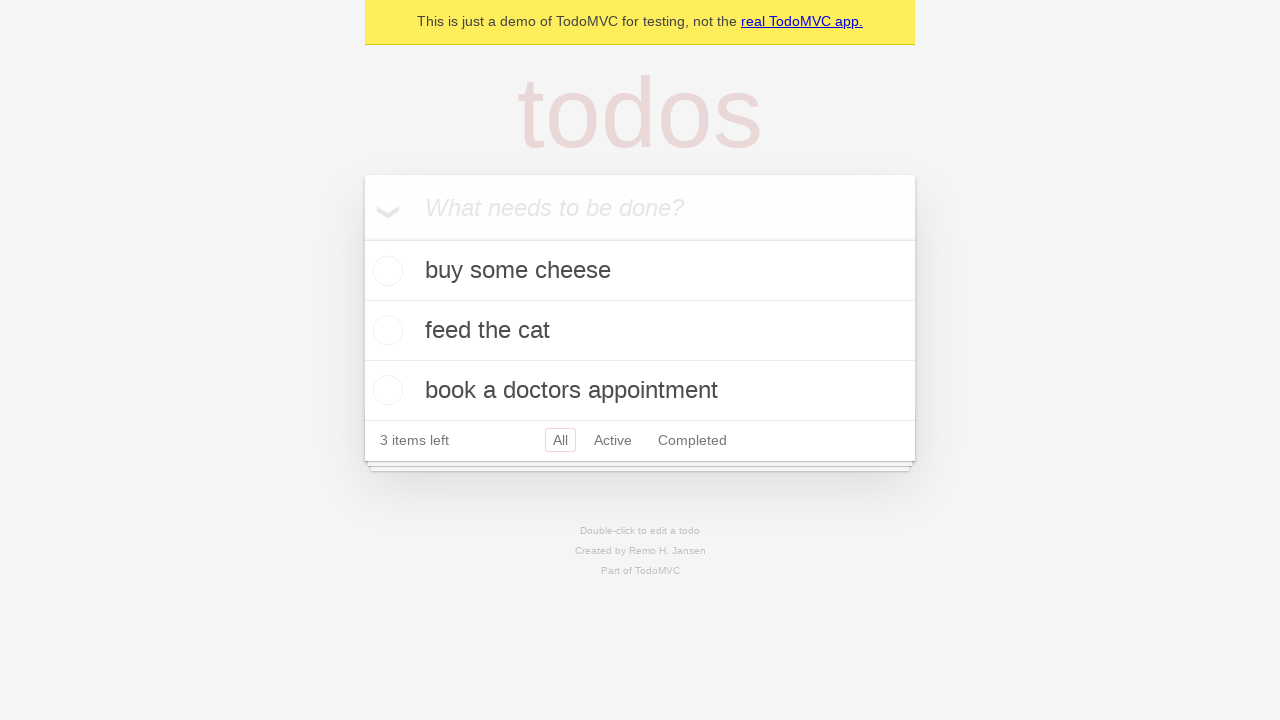

Waited for all three todos to appear in the list
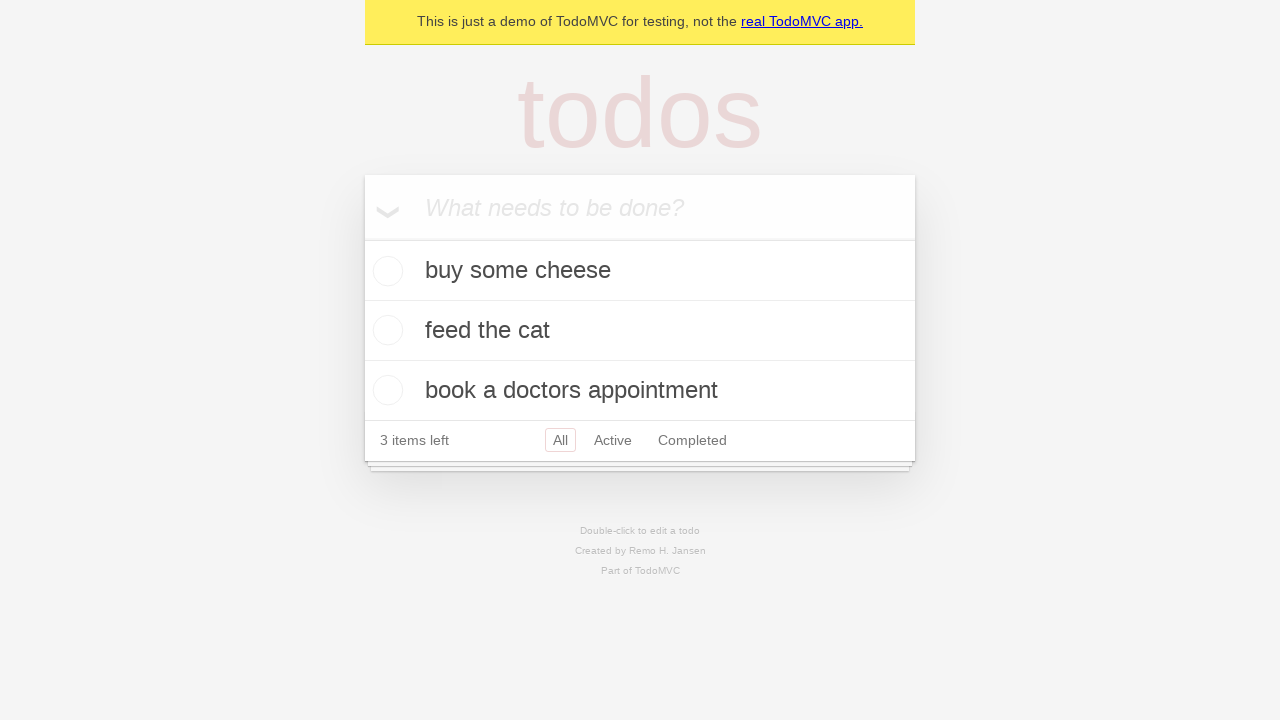

Double-clicked second todo to enter edit mode at (640, 331) on .todo-list li >> nth=1
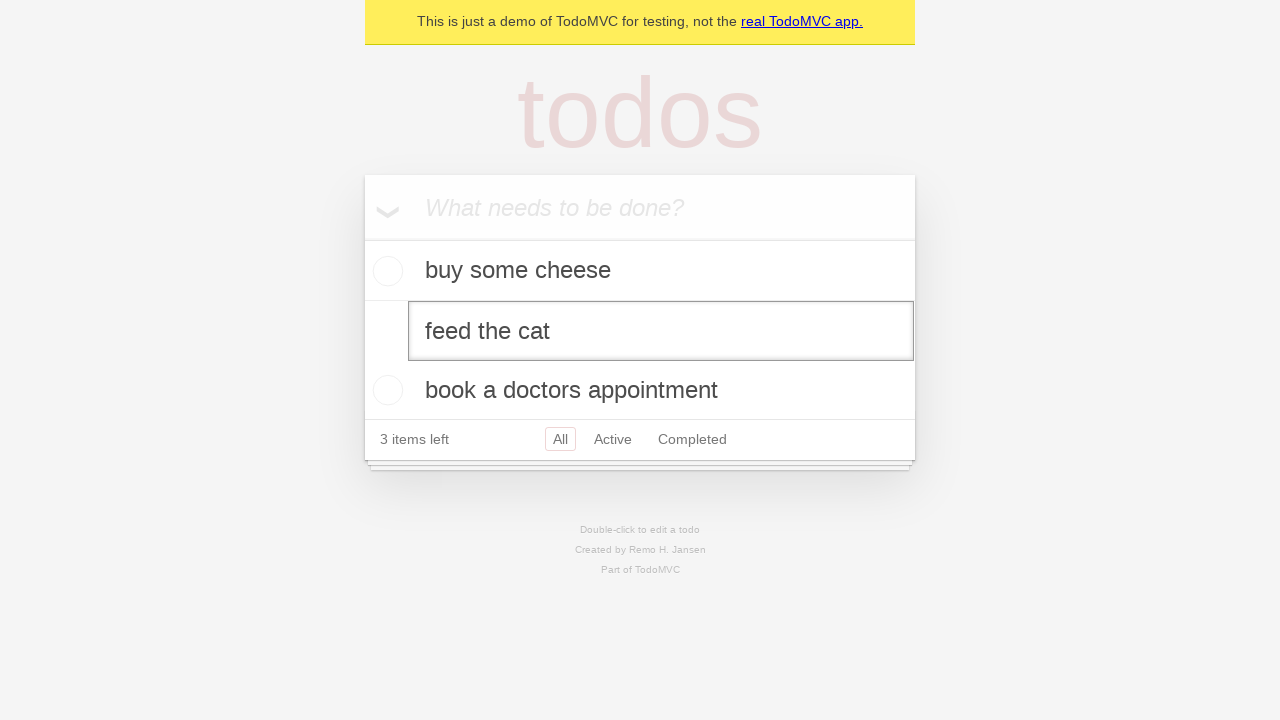

Cleared the text in the edit field on .todo-list li >> nth=1 >> .edit
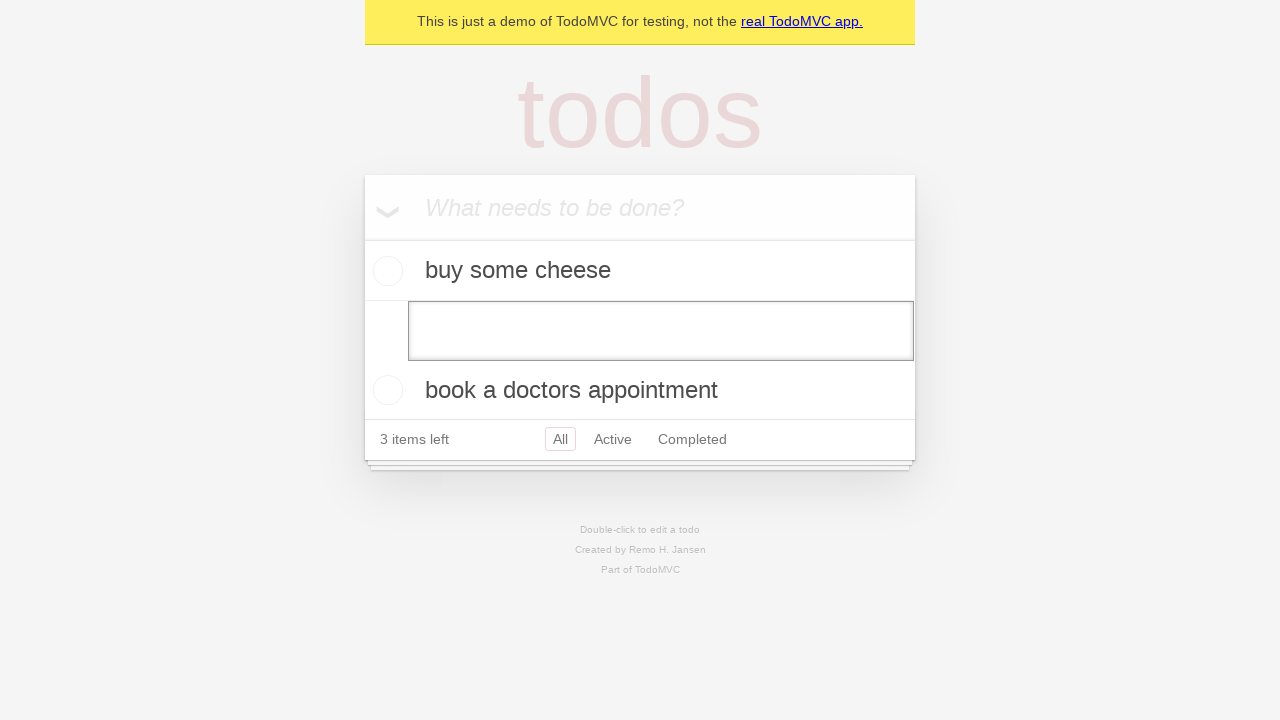

Pressed Enter to confirm edit with empty string, removing the todo item on .todo-list li >> nth=1 >> .edit
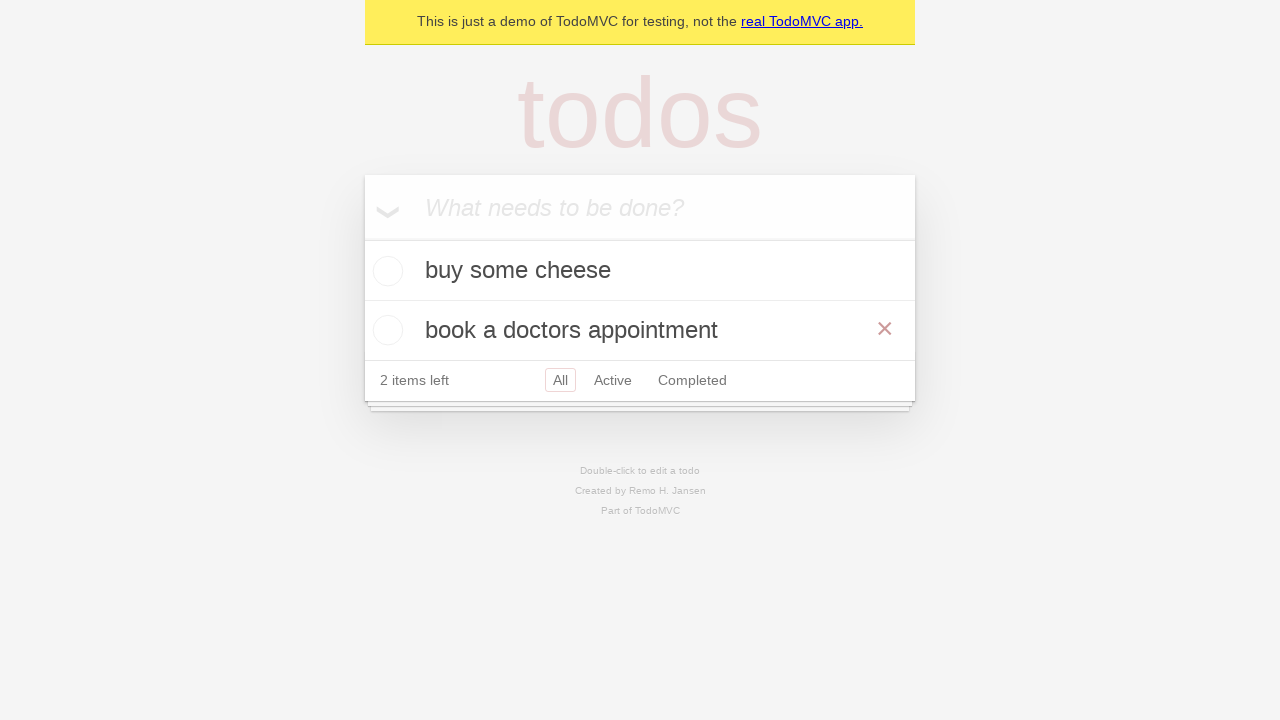

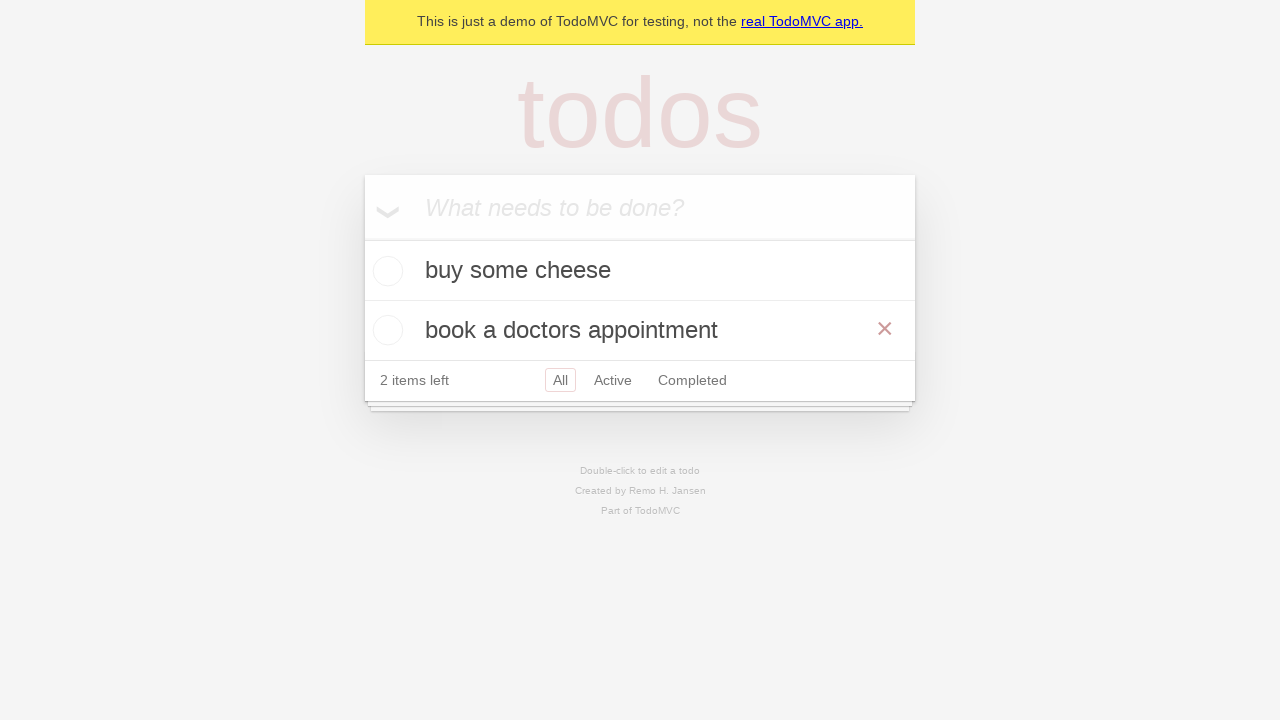